Fills out a form with name, email, phone, address and performs a Wikipedia search

Starting URL: https://testautomationpractice.blogspot.com

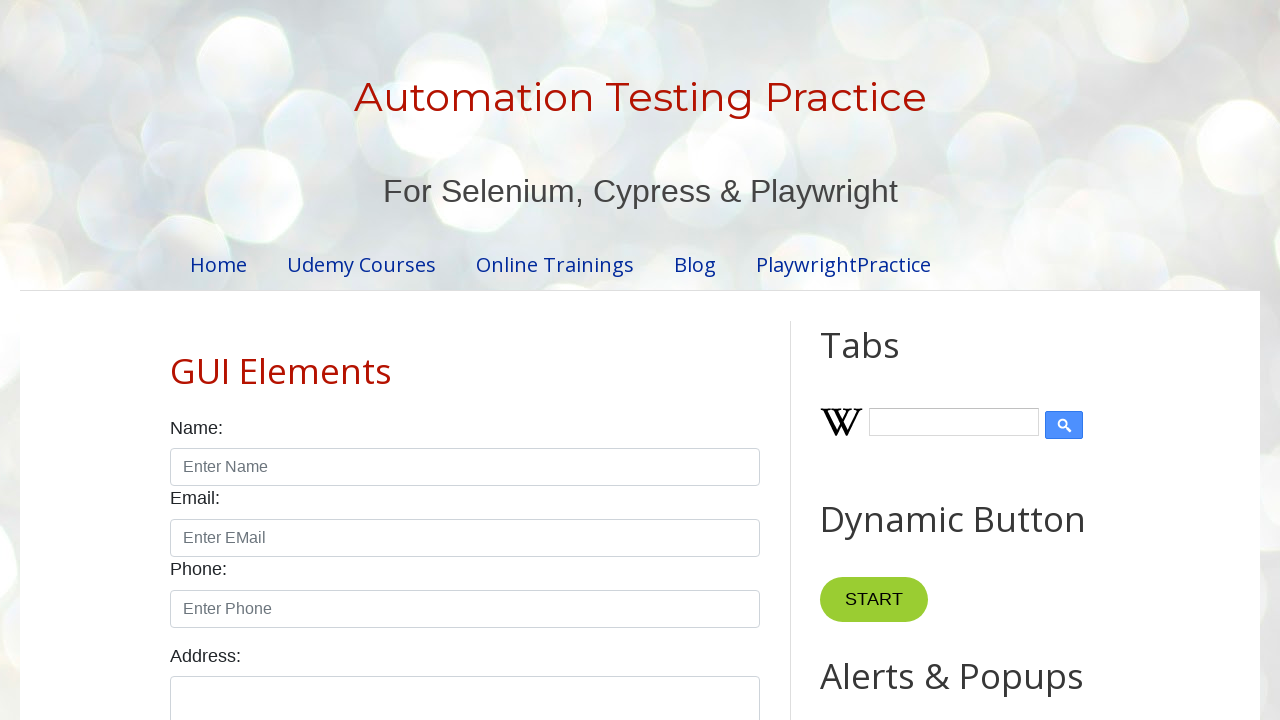

Filled name field with 'MR Unique' on #name
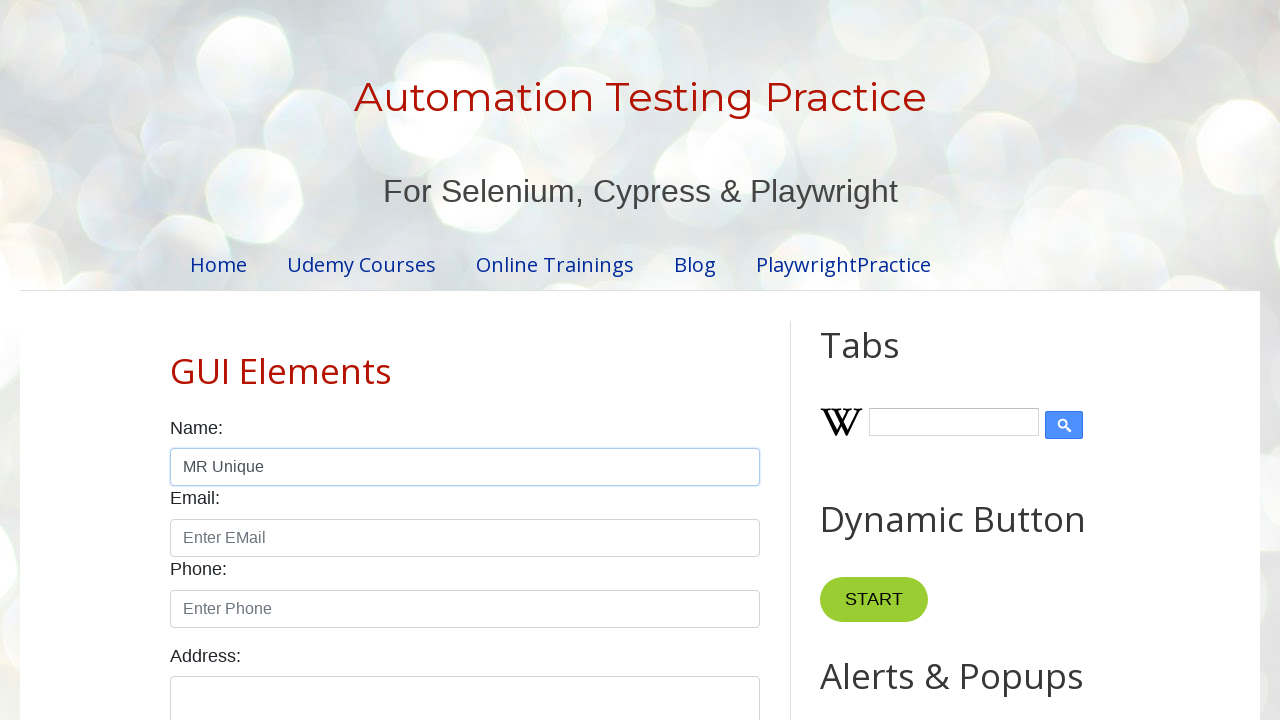

Filled email field with 'MrHacker888@gmail.com' on #email
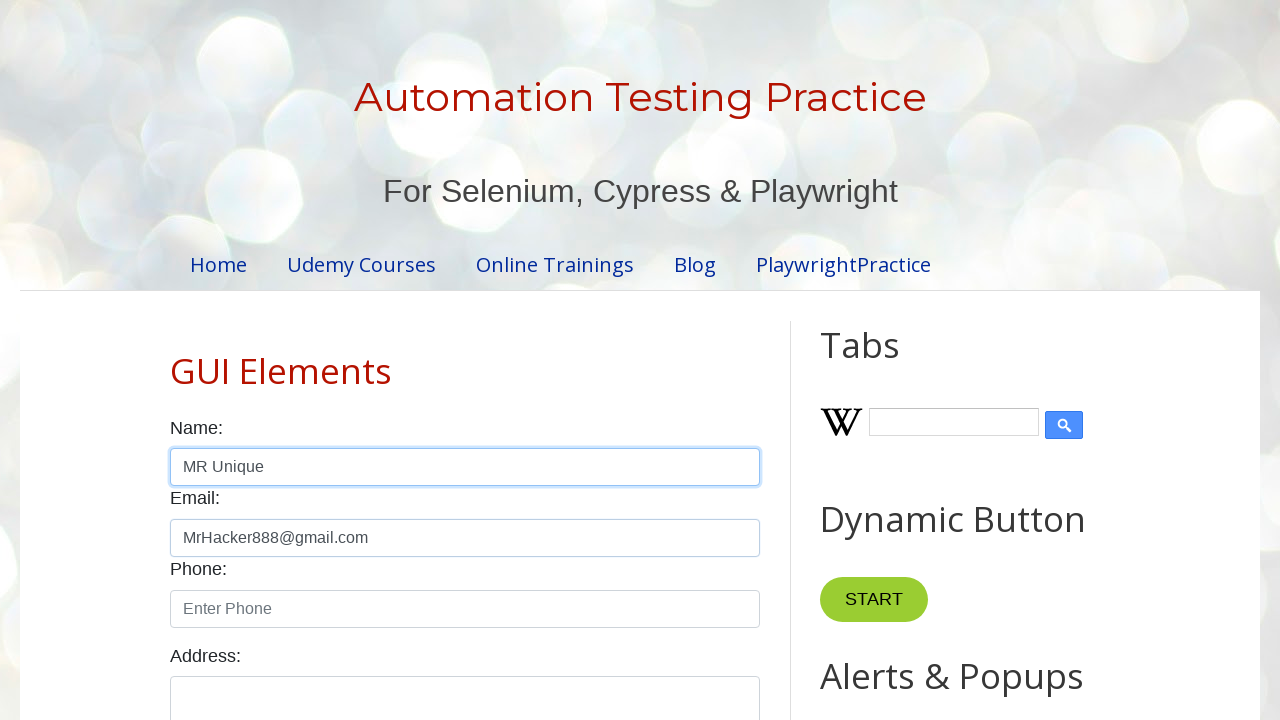

Filled phone field with '9438089748' on #phone
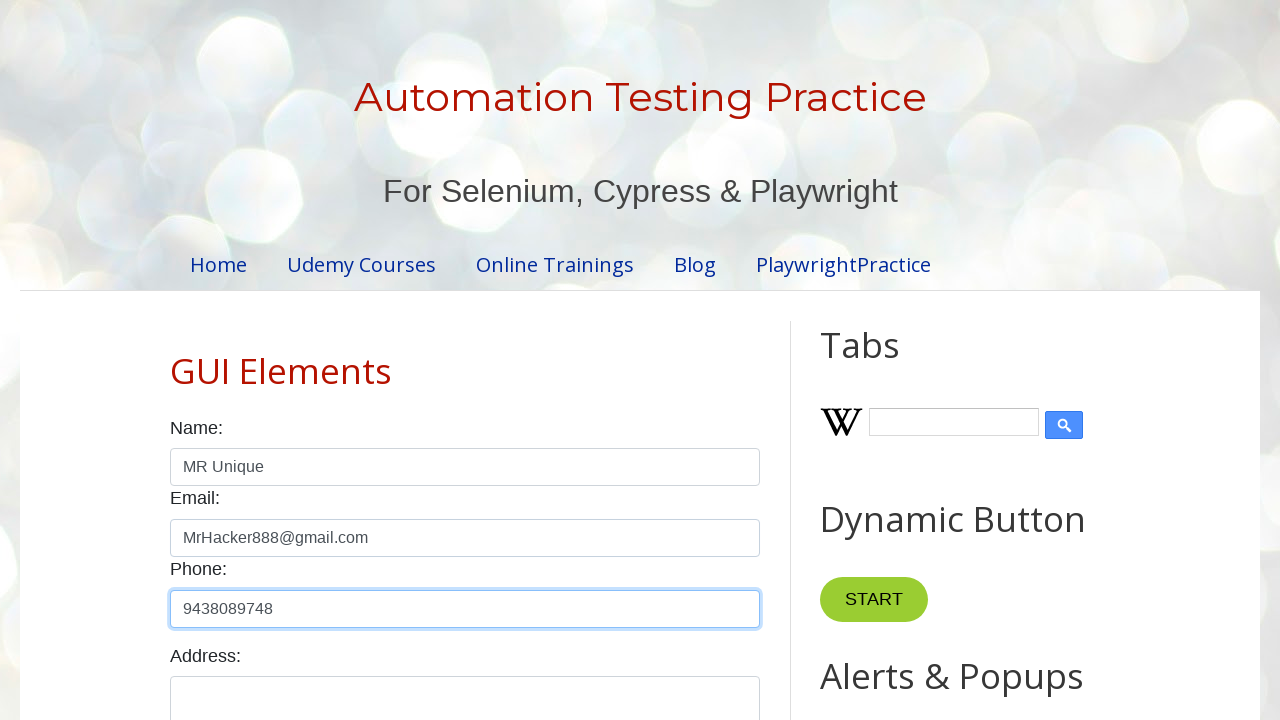

Filled address field with complete address on #textarea
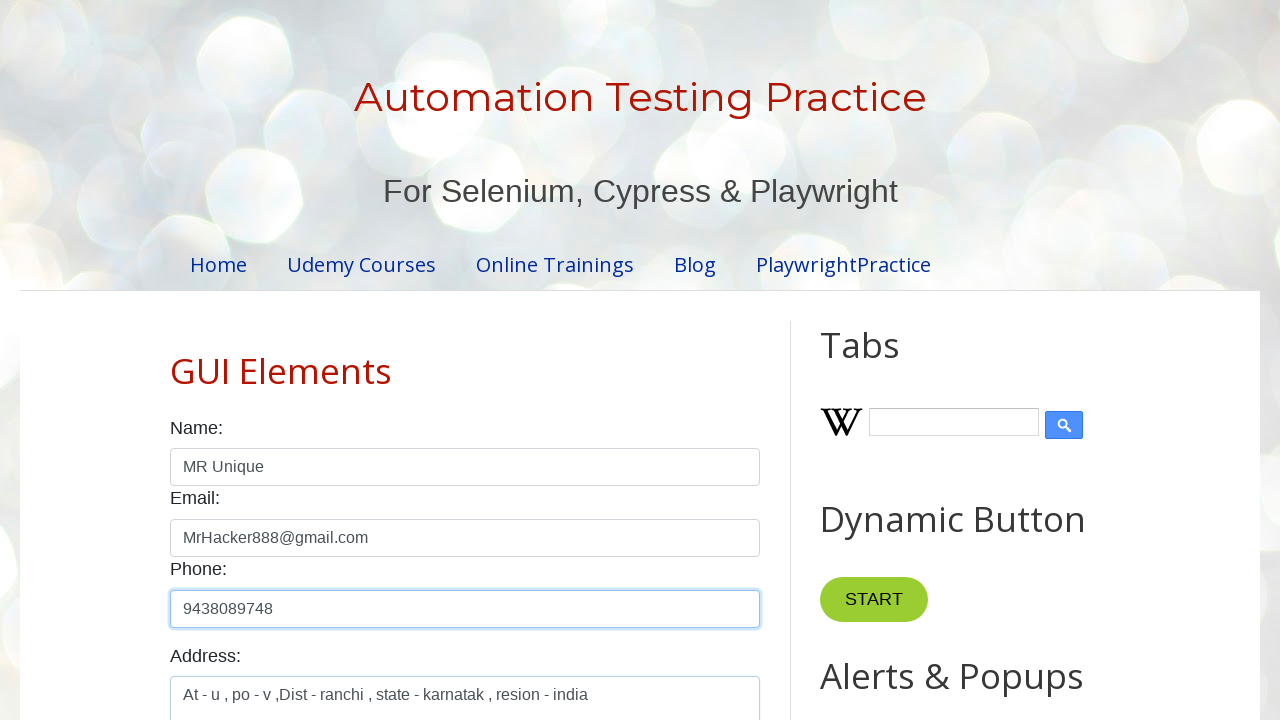

Clicked on Wikipedia search input field at (954, 422) on #Wikipedia1_wikipedia-search-input
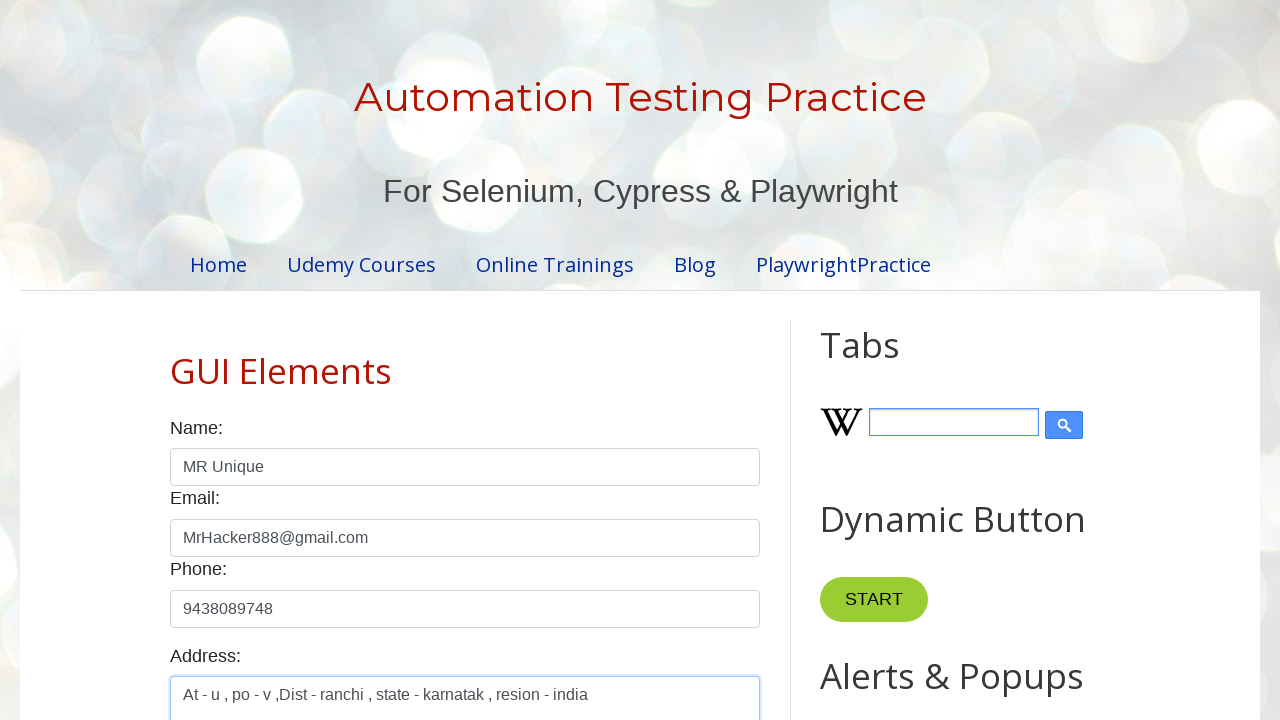

Filled Wikipedia search box with 'www.google.com' on #Wikipedia1_wikipedia-search-input
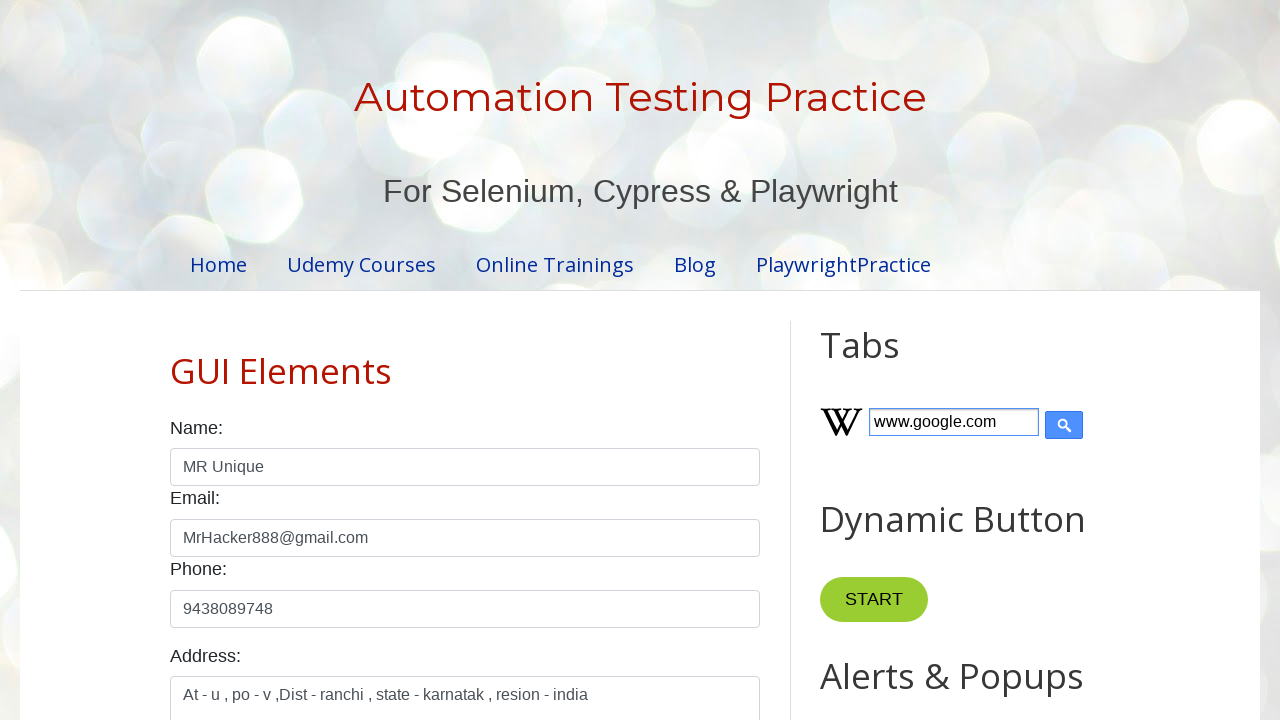

Clicked Wikipedia search button to perform search at (1064, 425) on input.wikipedia-search-button
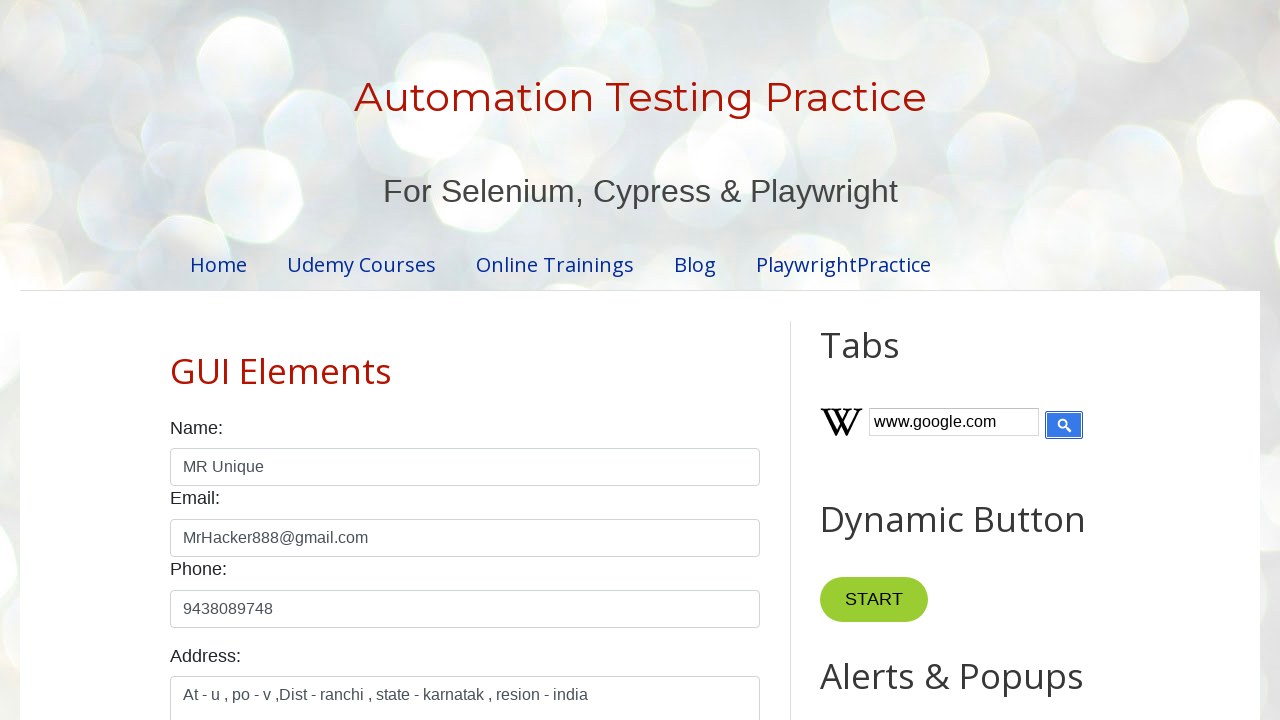

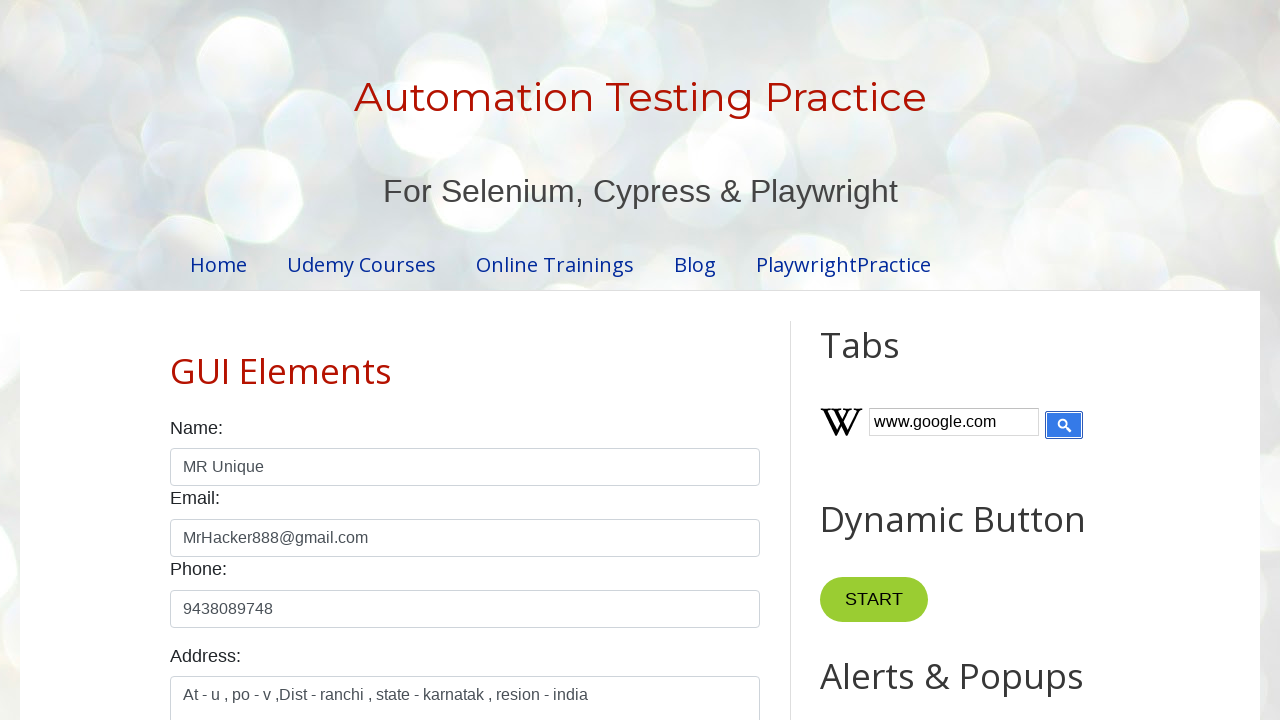